Tests checkbox functionality by navigating to the checkboxes page and unchecking a checked checkbox

Starting URL: https://practice.cydeo.com/

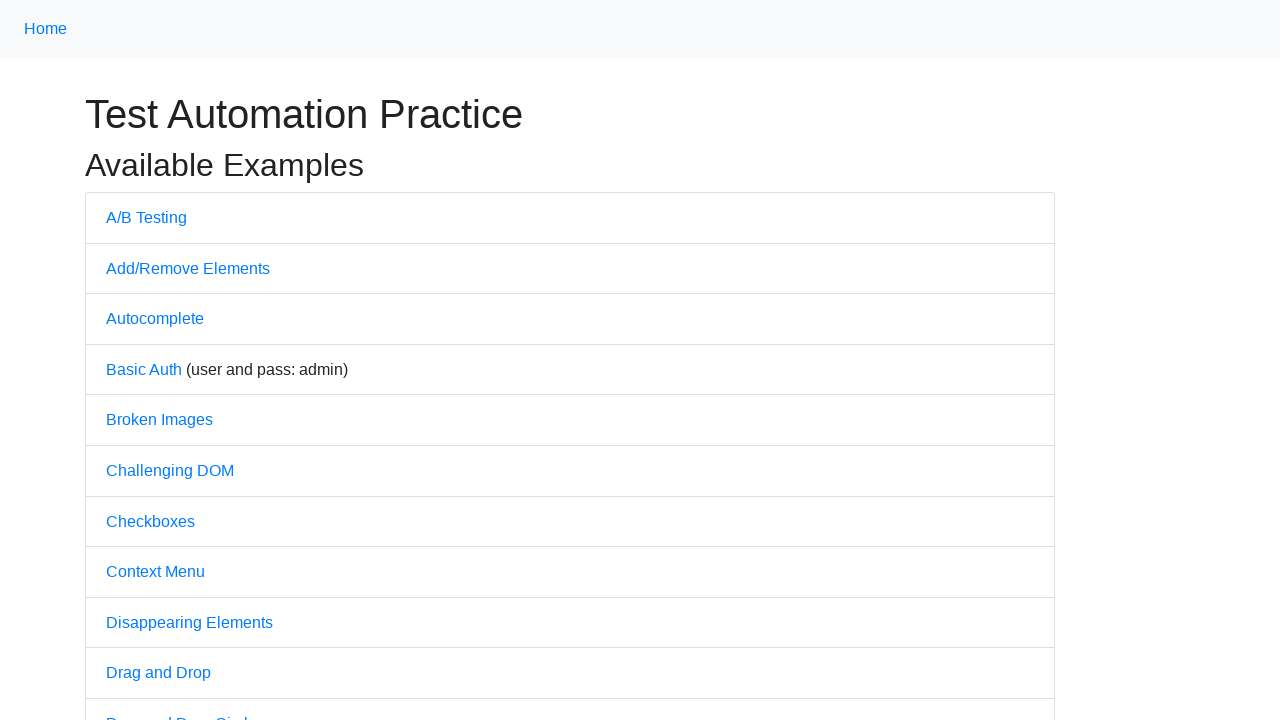

Clicked on the Checkboxes link at (150, 521) on text='Checkboxes'
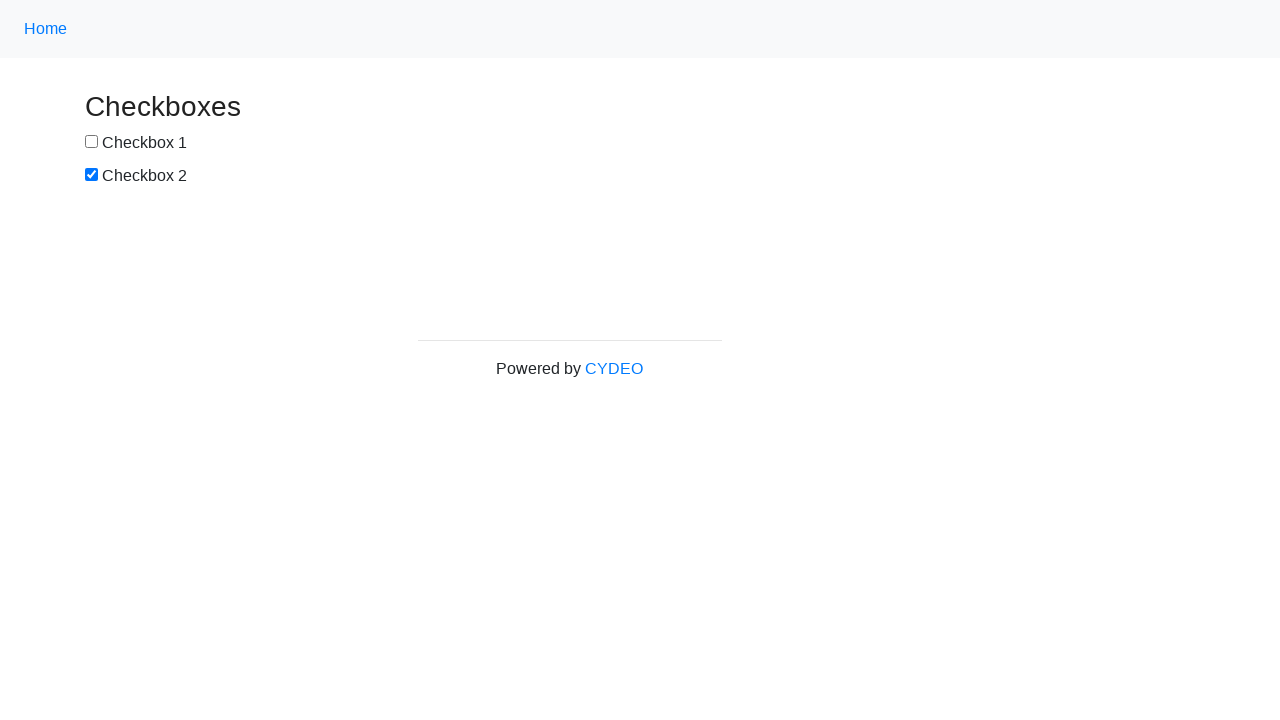

Unchecked the second checkbox at (92, 175) on input#box2
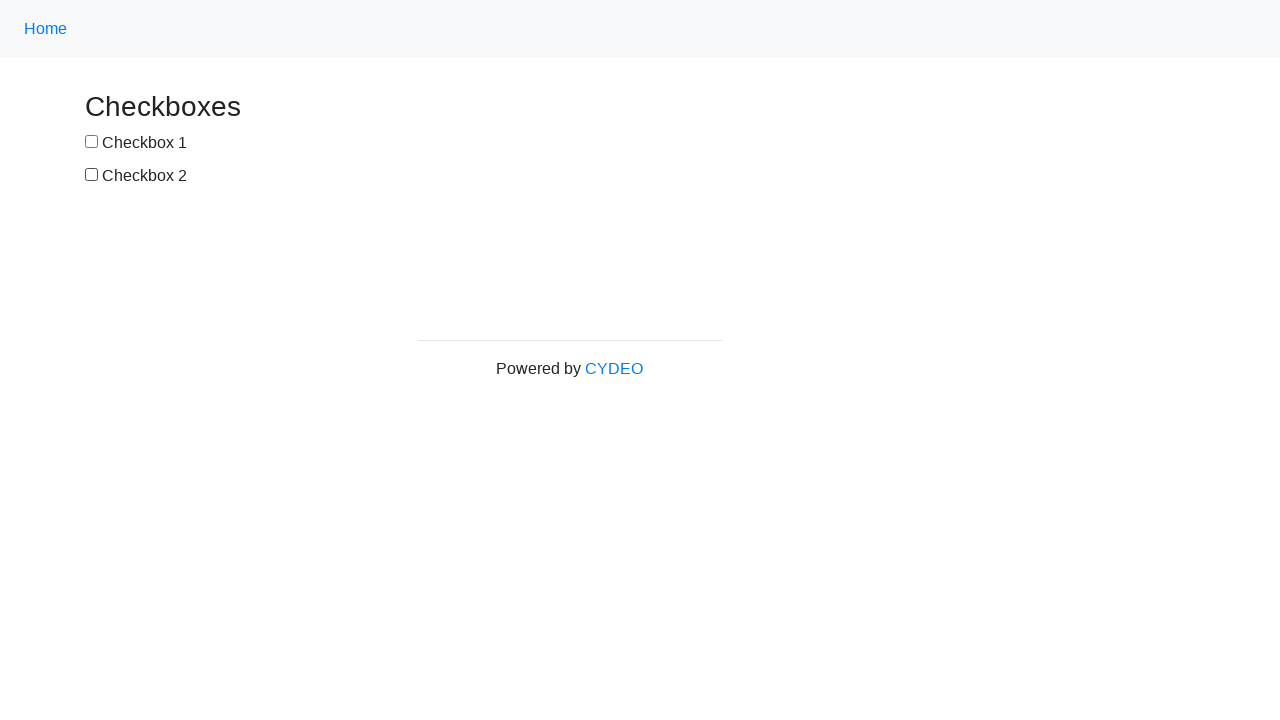

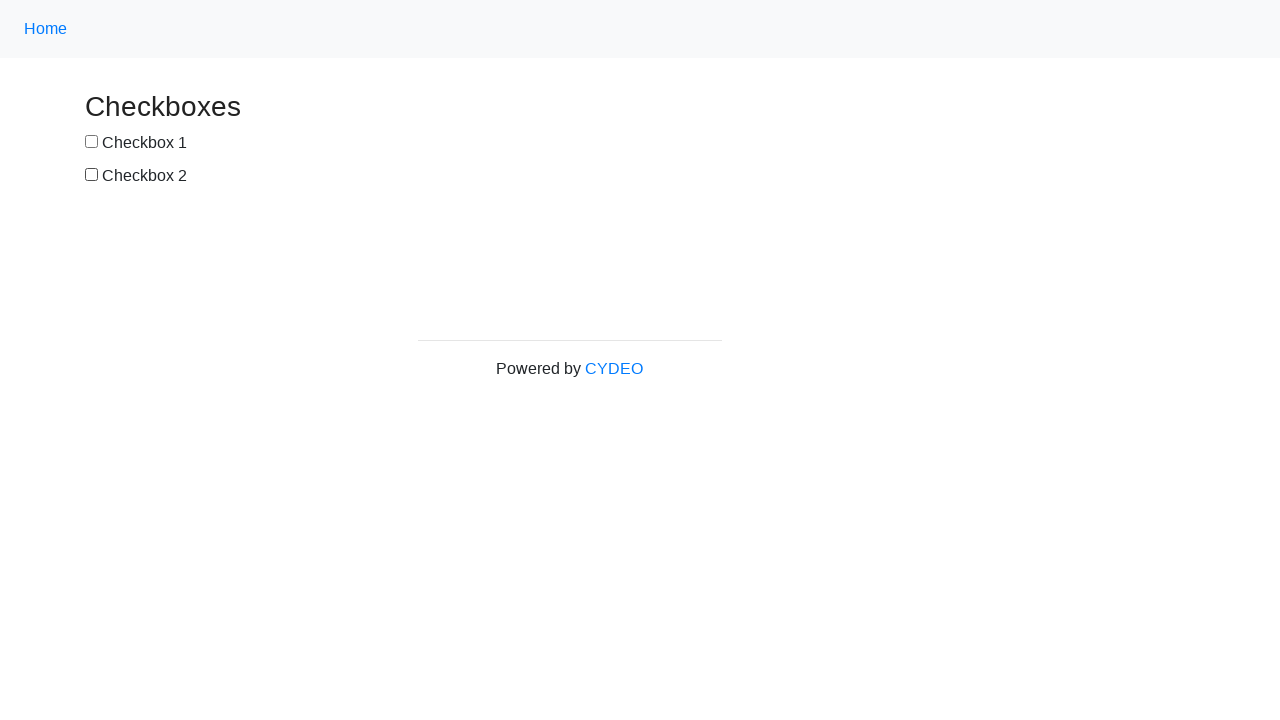